Tests floating menu by scrolling to footer and verifying all menu links remain visible

Starting URL: https://the-internet.herokuapp.com

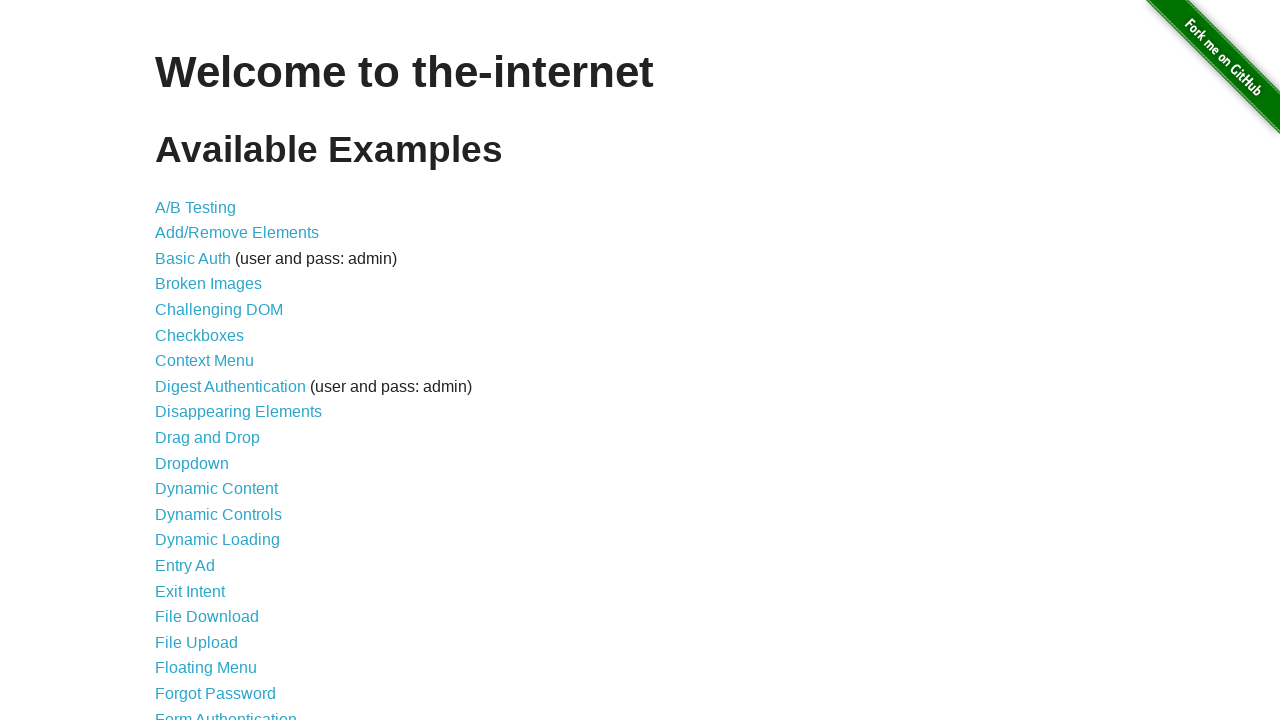

Clicked on Floating Menu link at (206, 668) on internal:role=link[name="Floating Menu"i]
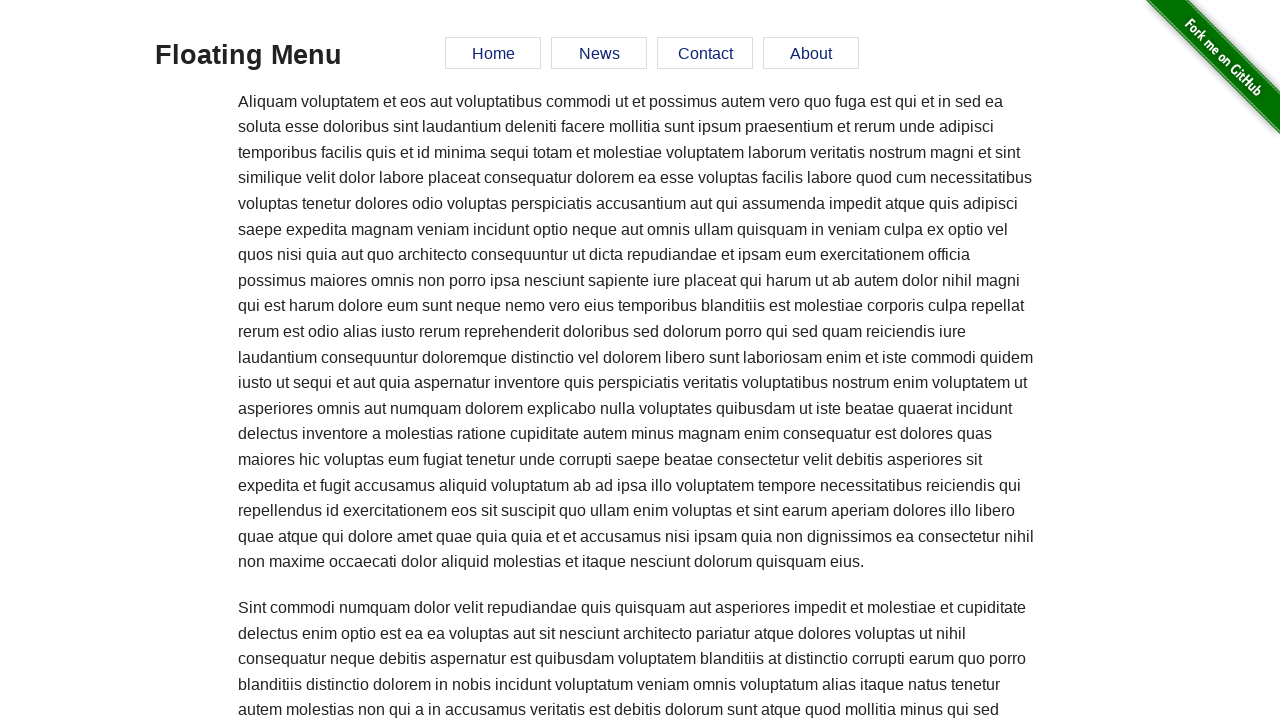

Waited 1500ms for page to load
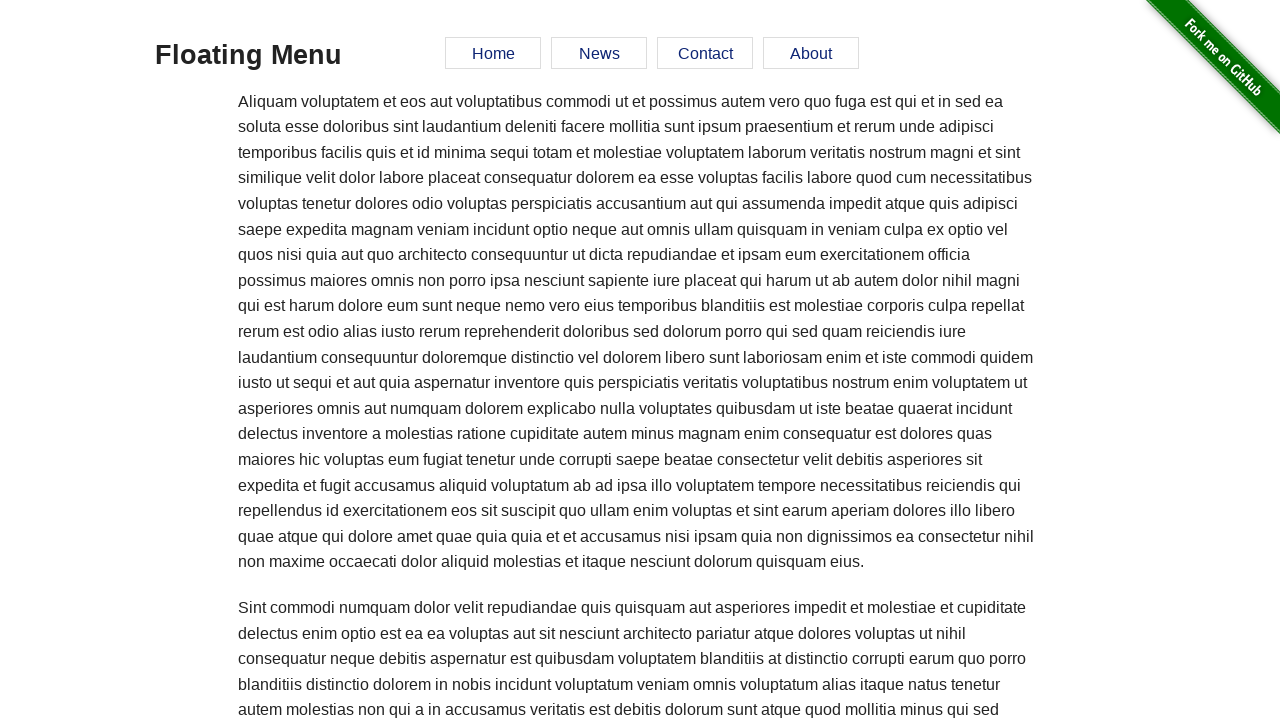

Scrolled to page footer
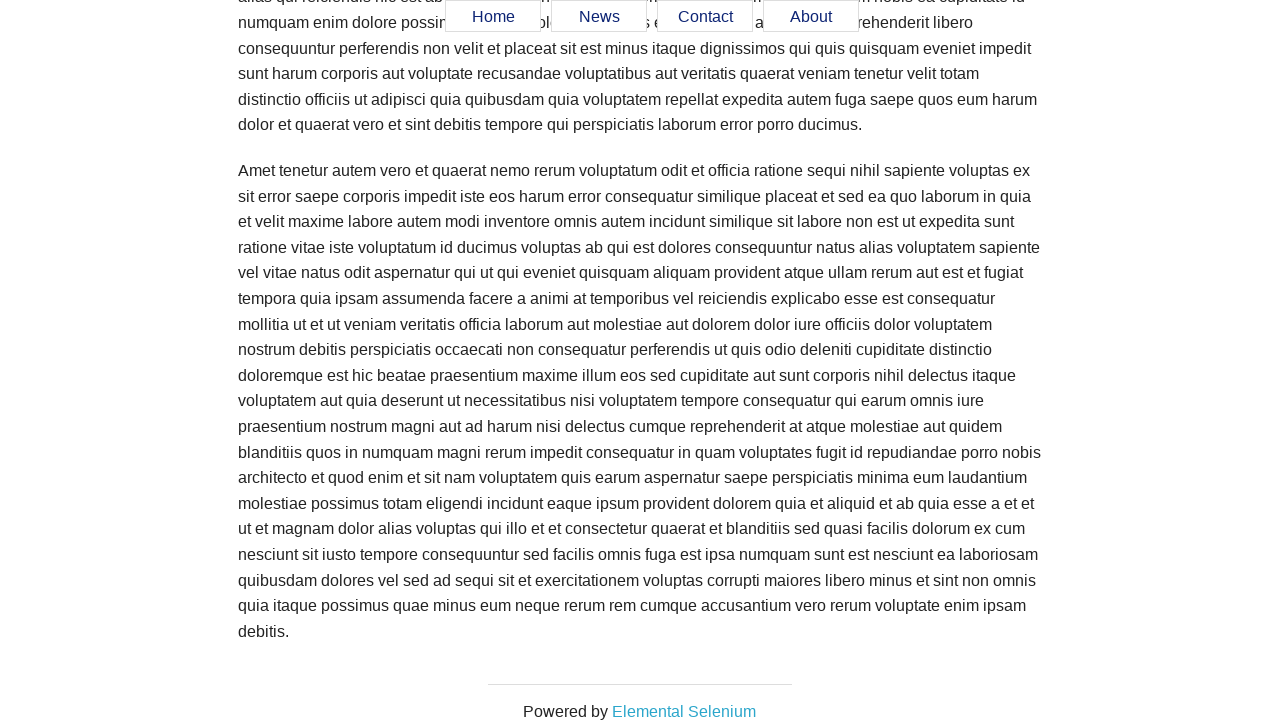

Verified Home menu link is visible
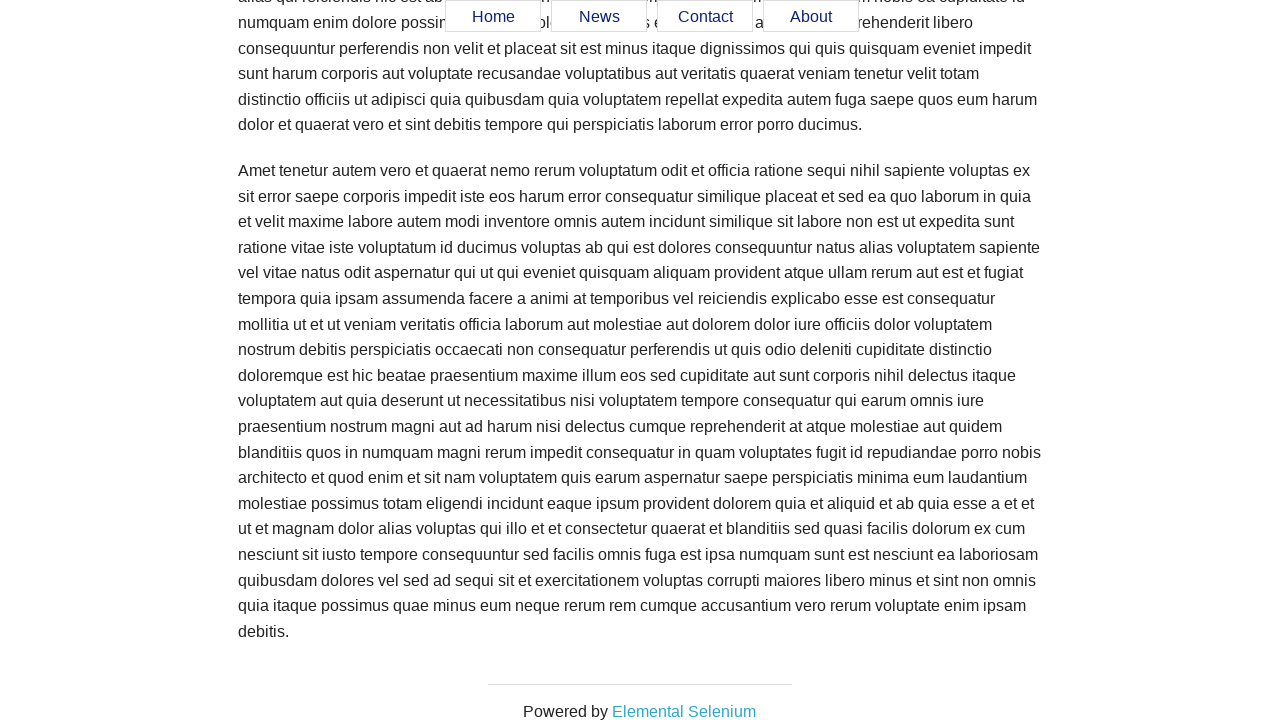

Verified News menu link is visible
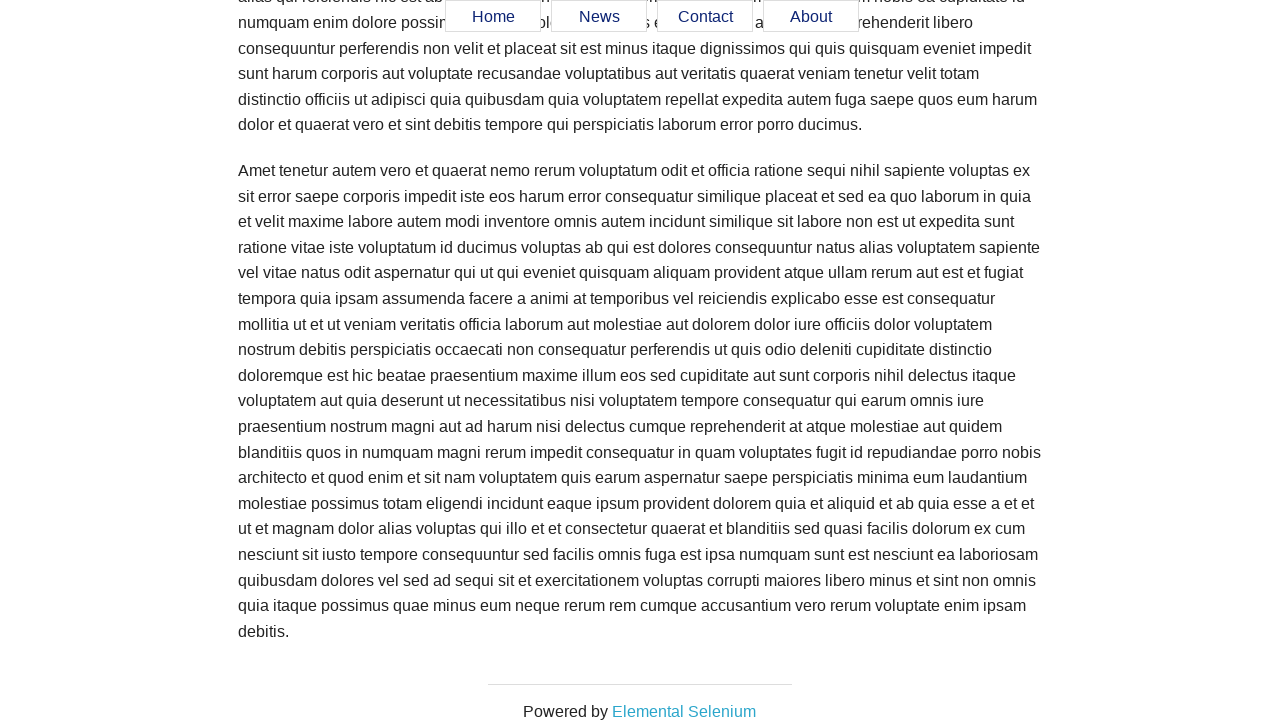

Verified Contact menu link is visible
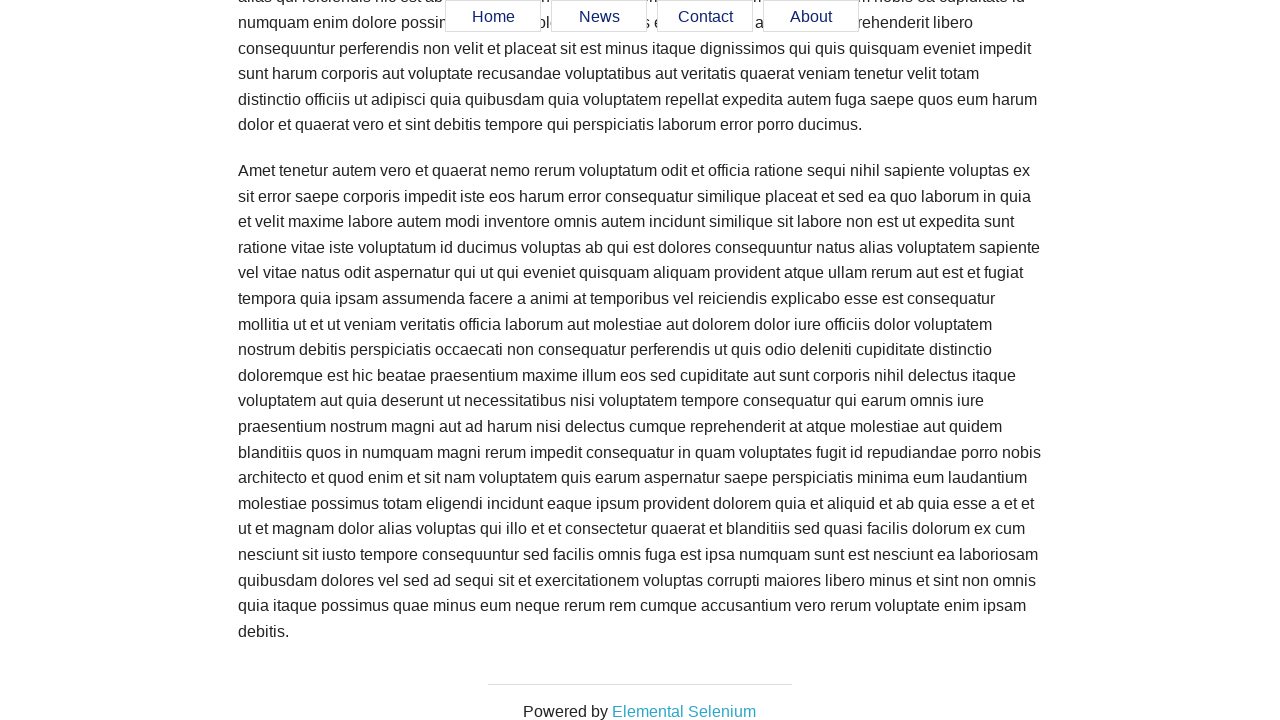

Verified About menu link is visible
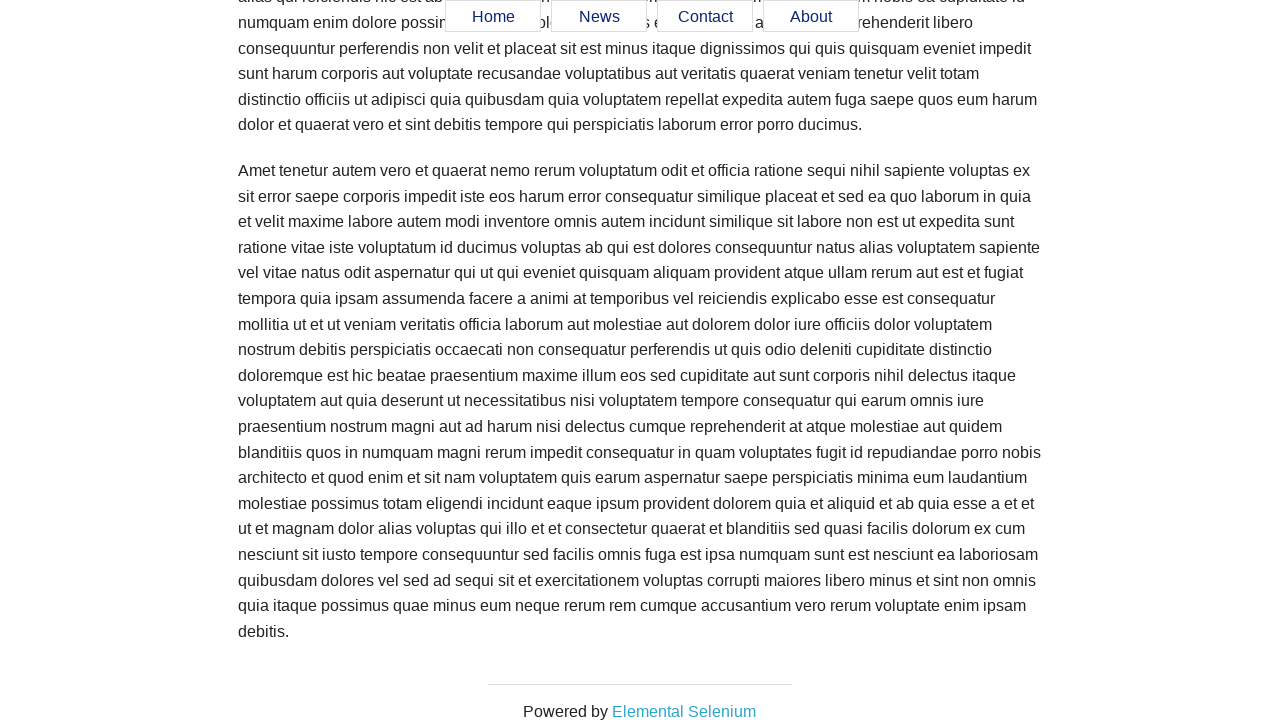

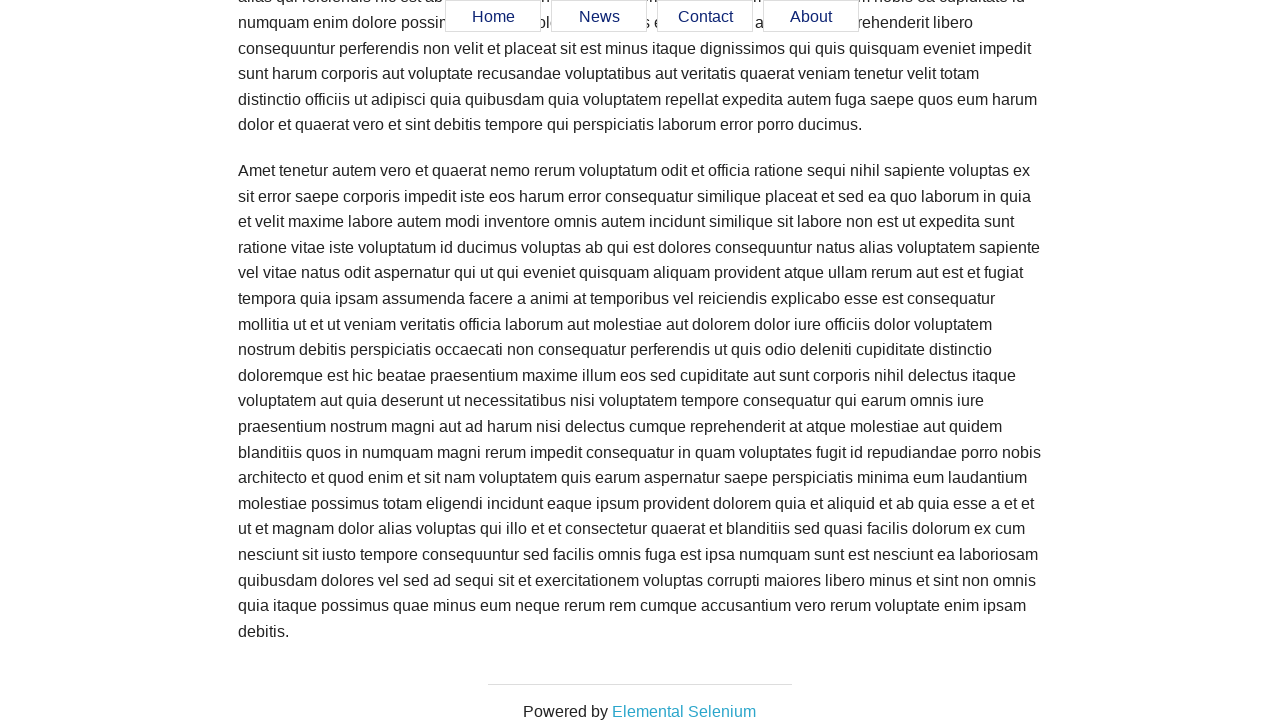